Tests context menu interaction by right-clicking on a specific element and handling the resulting JavaScript alert

Starting URL: https://the-internet.herokuapp.com/

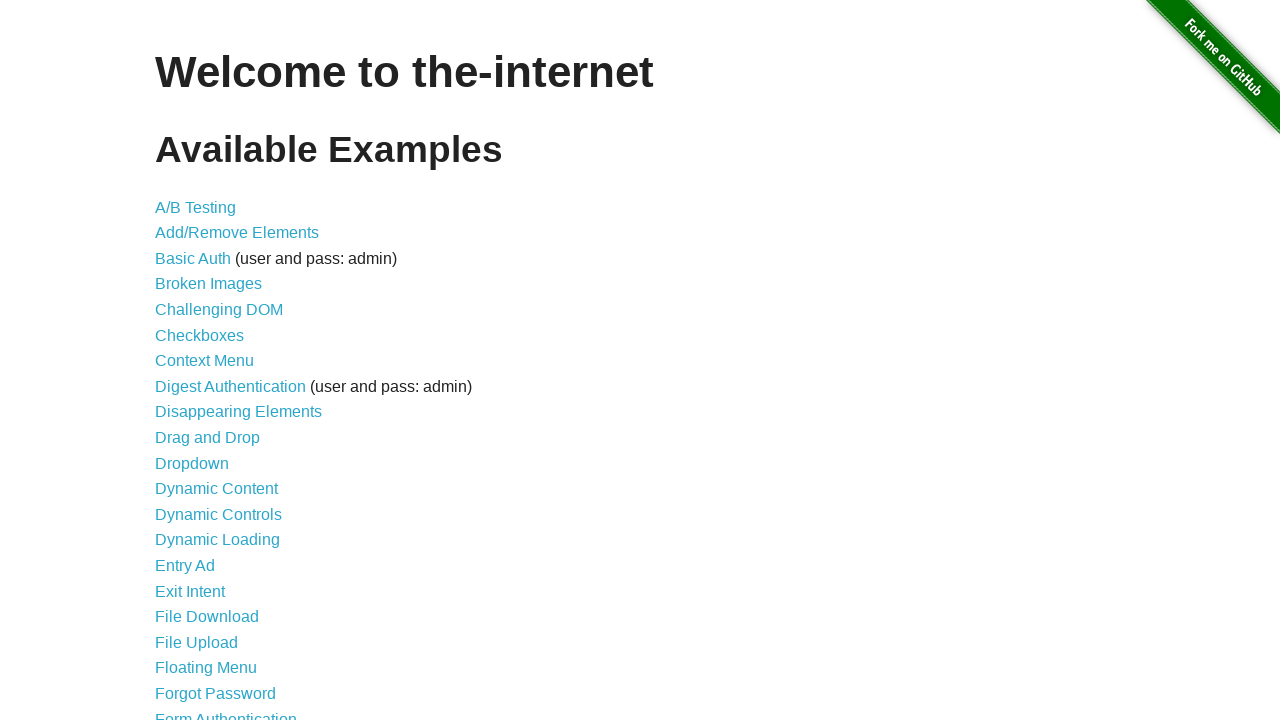

Clicked on the Context Menu link at (204, 361) on xpath=//*[@id="content"]/ul/li[7]/a
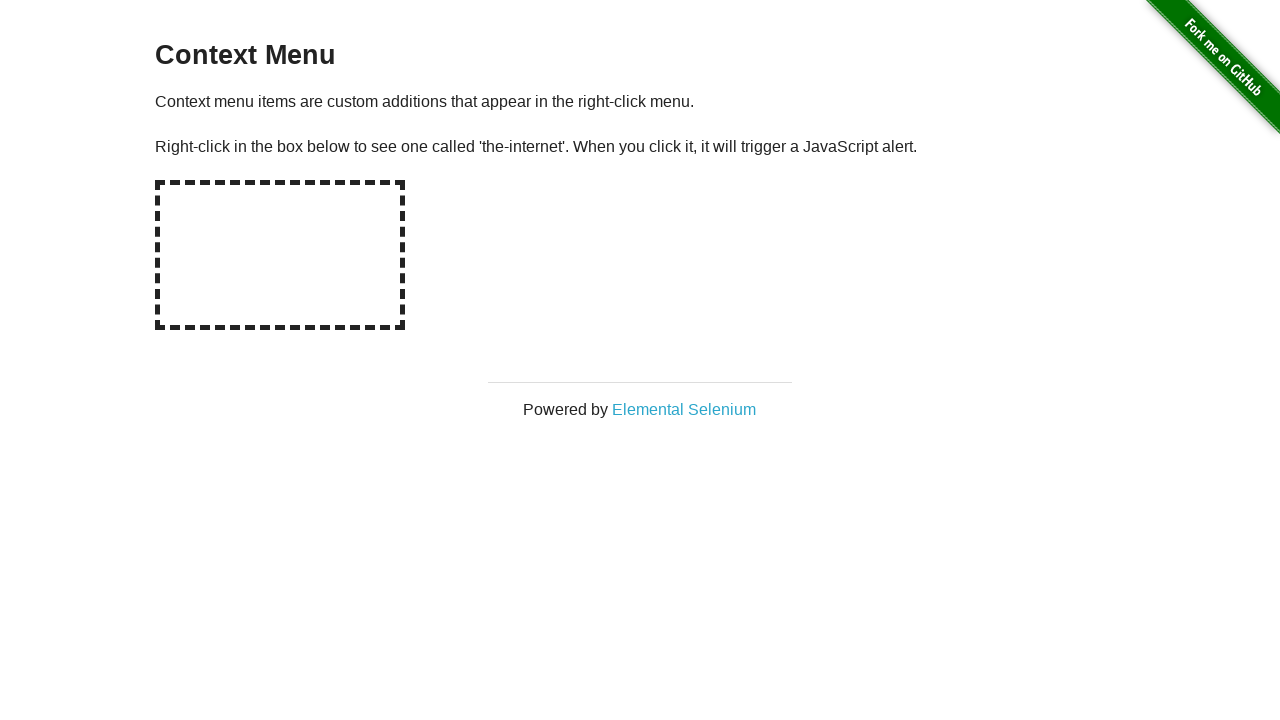

Right-clicked on the hotspot element to trigger context menu at (280, 255) on #hot-spot
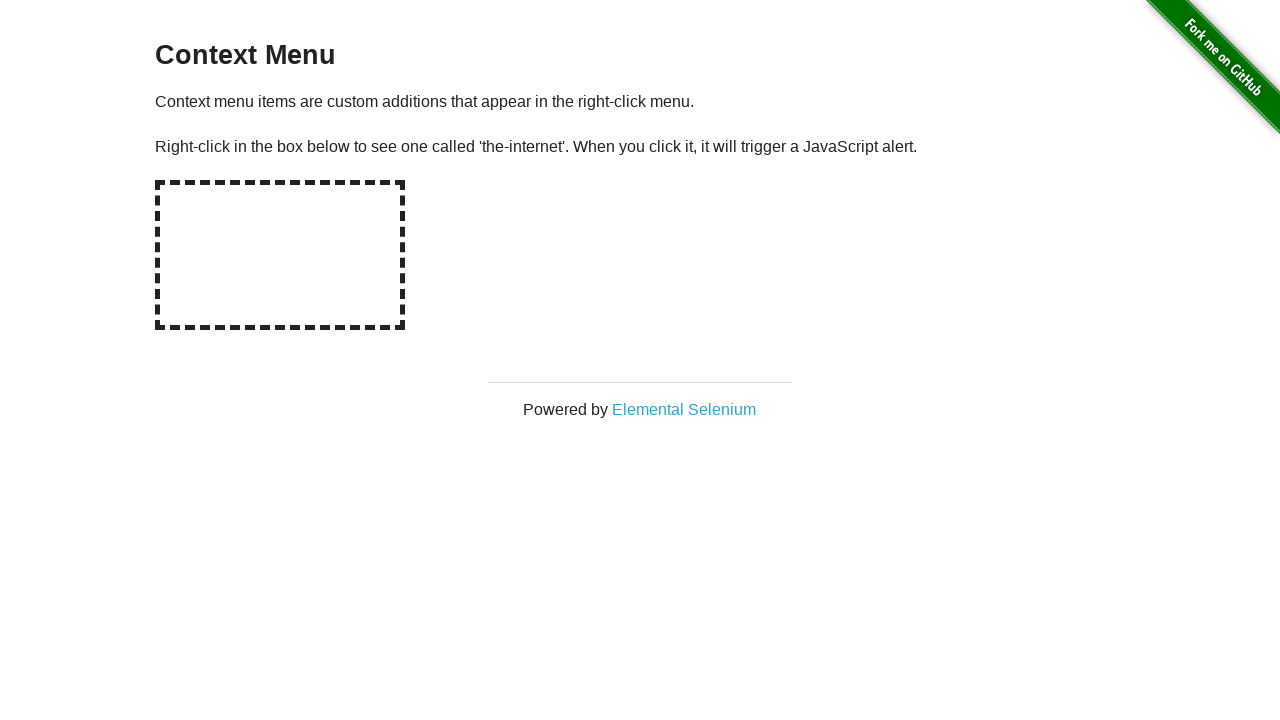

Set up dialog handler to accept alerts
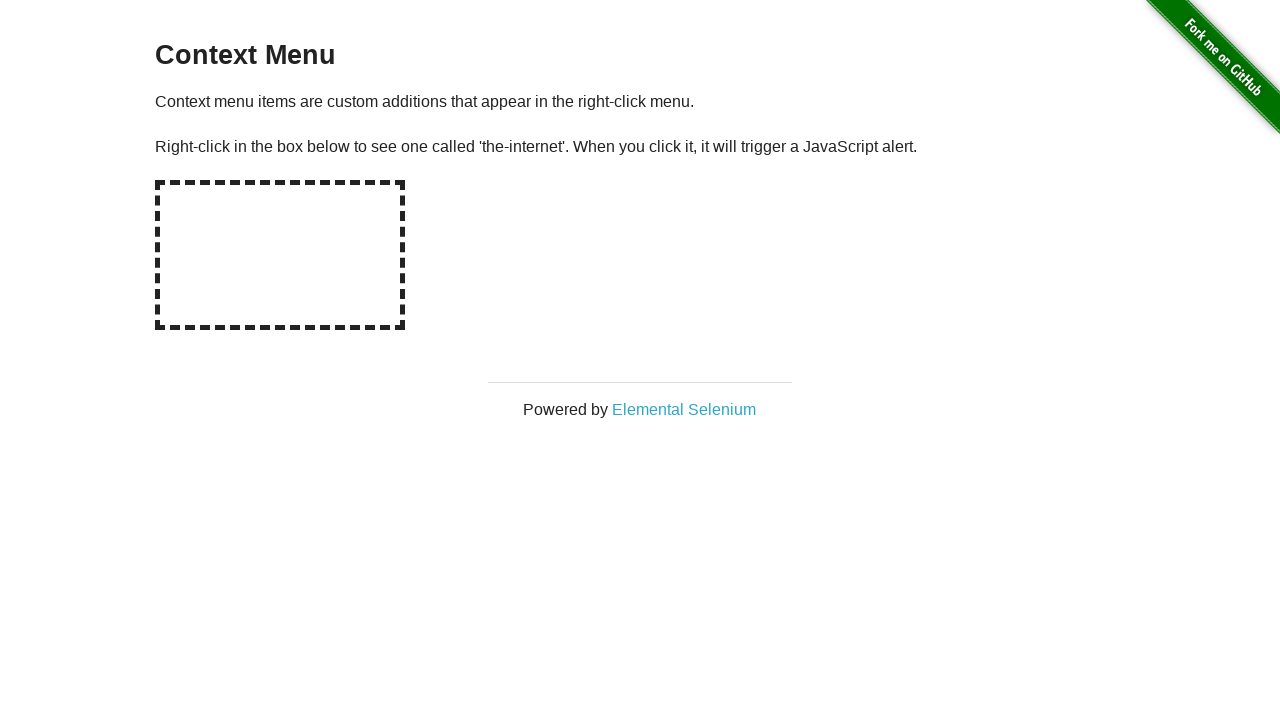

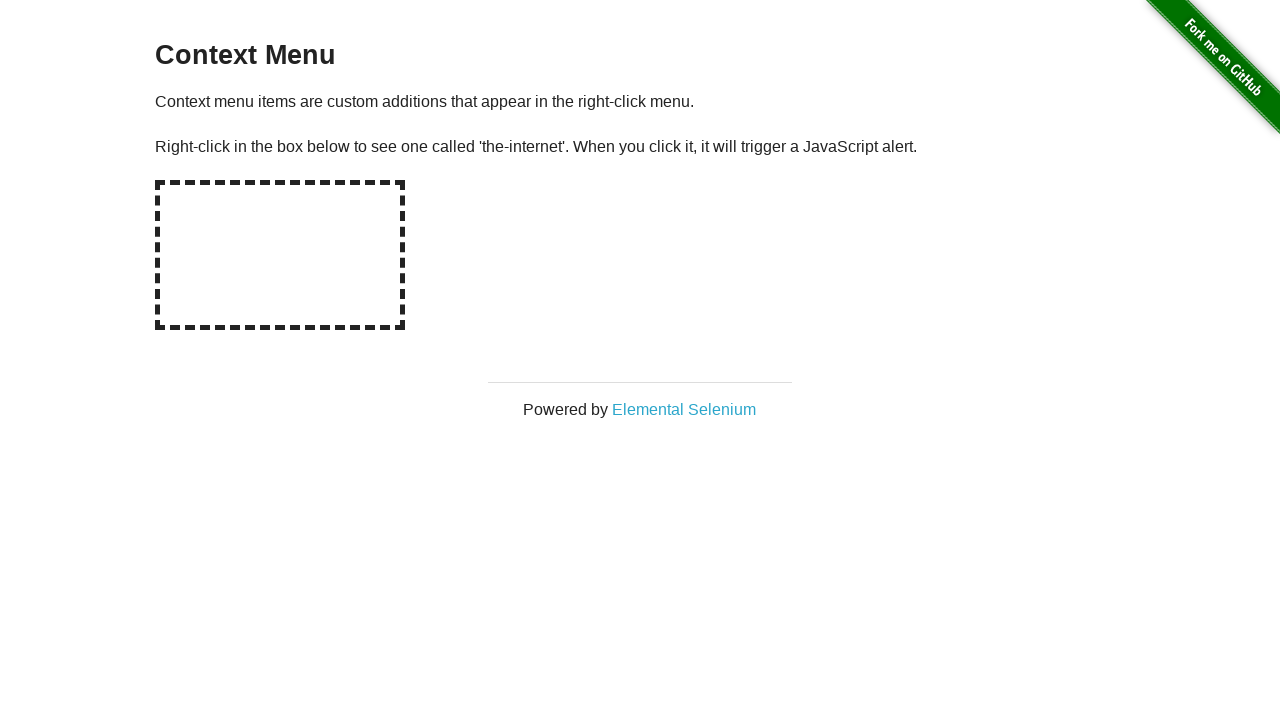